Tests language switching functionality by toggling between Bengali and English languages

Starting URL: https://chaldal.com/

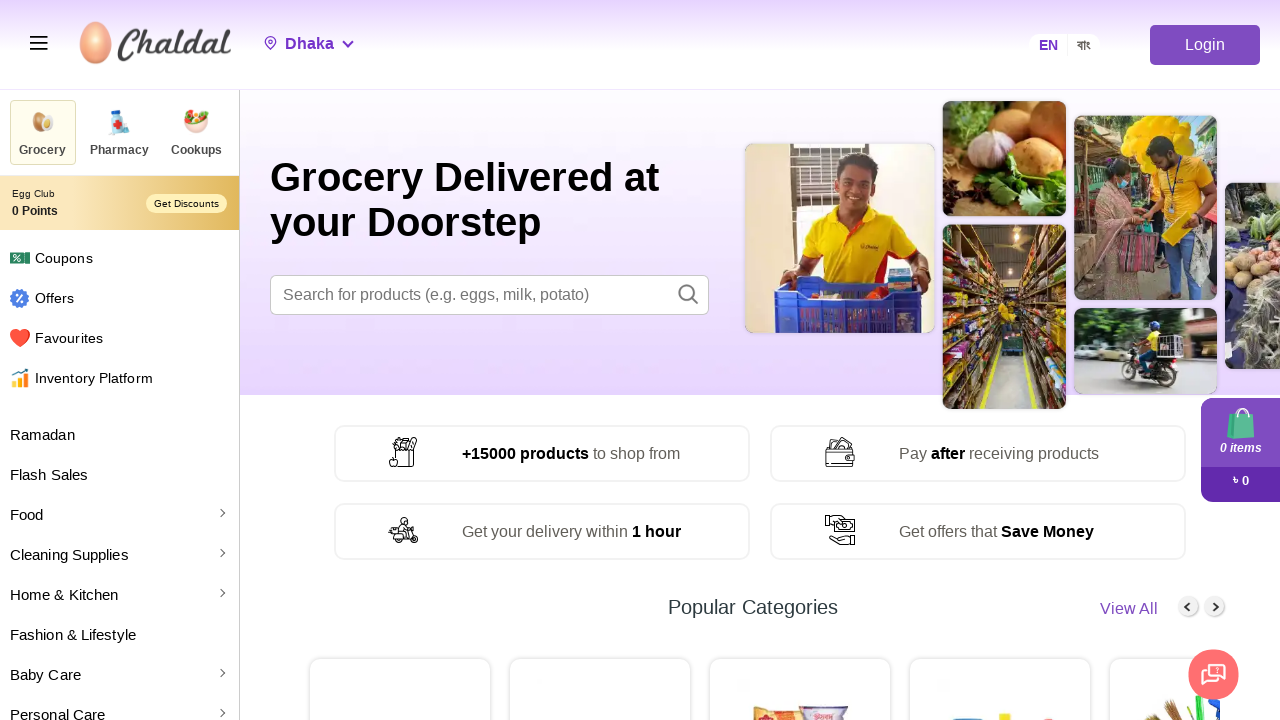

Hovered over Bengali language option at (1077, 44) on xpath=//p[contains(text(),'বাং')]
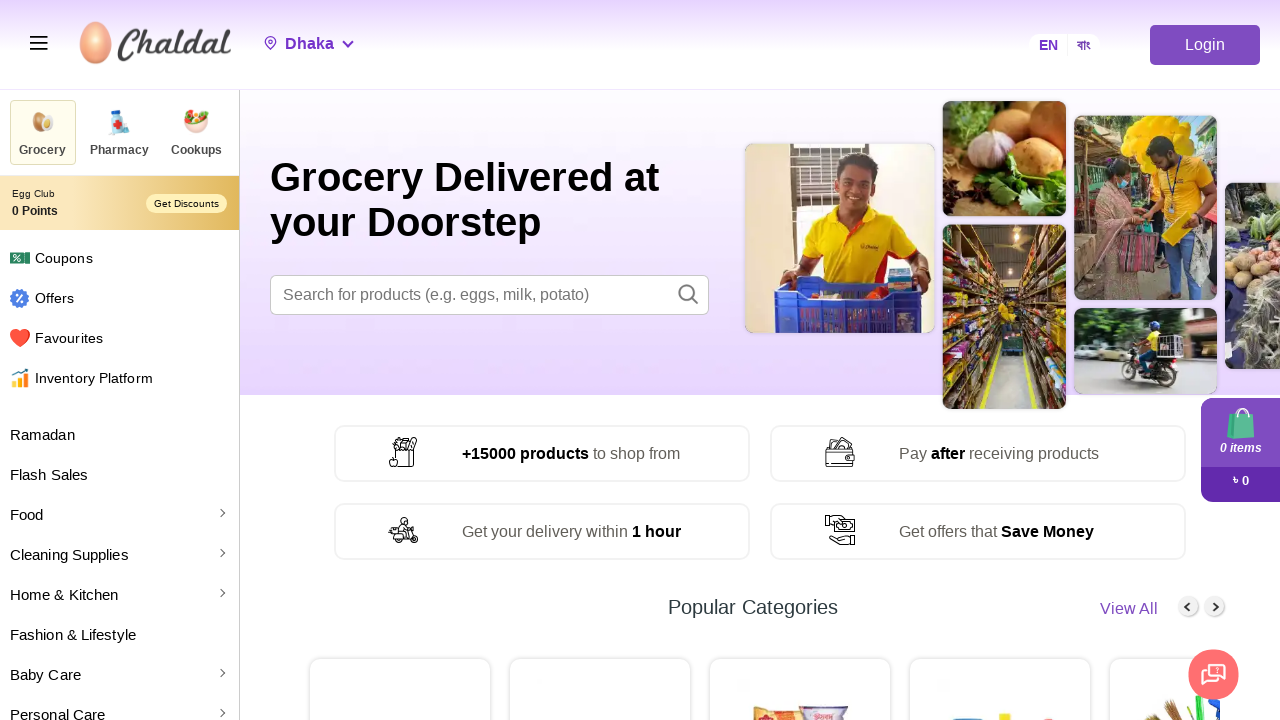

Clicked Bengali language option to switch to Bengali at (1077, 44) on xpath=//p[contains(text(),'বাং')]
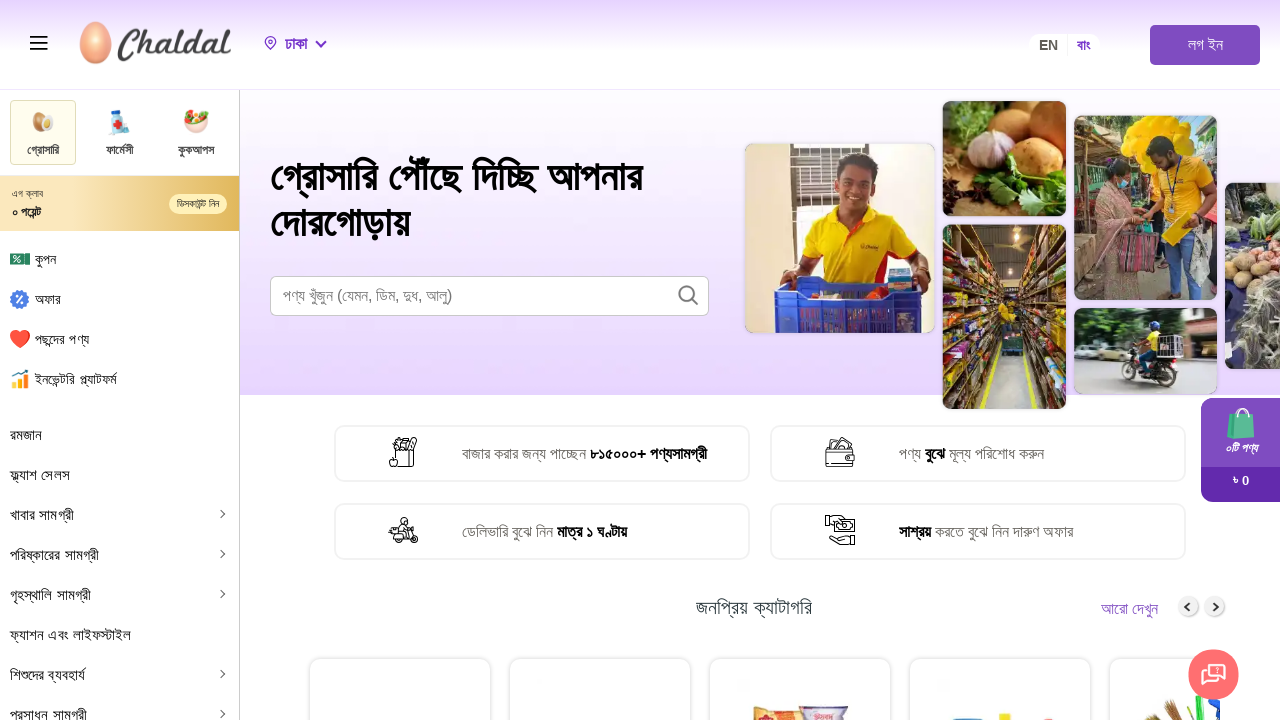

Hovered over English language option at (1044, 44) on xpath=//p[contains(text(),'EN')]
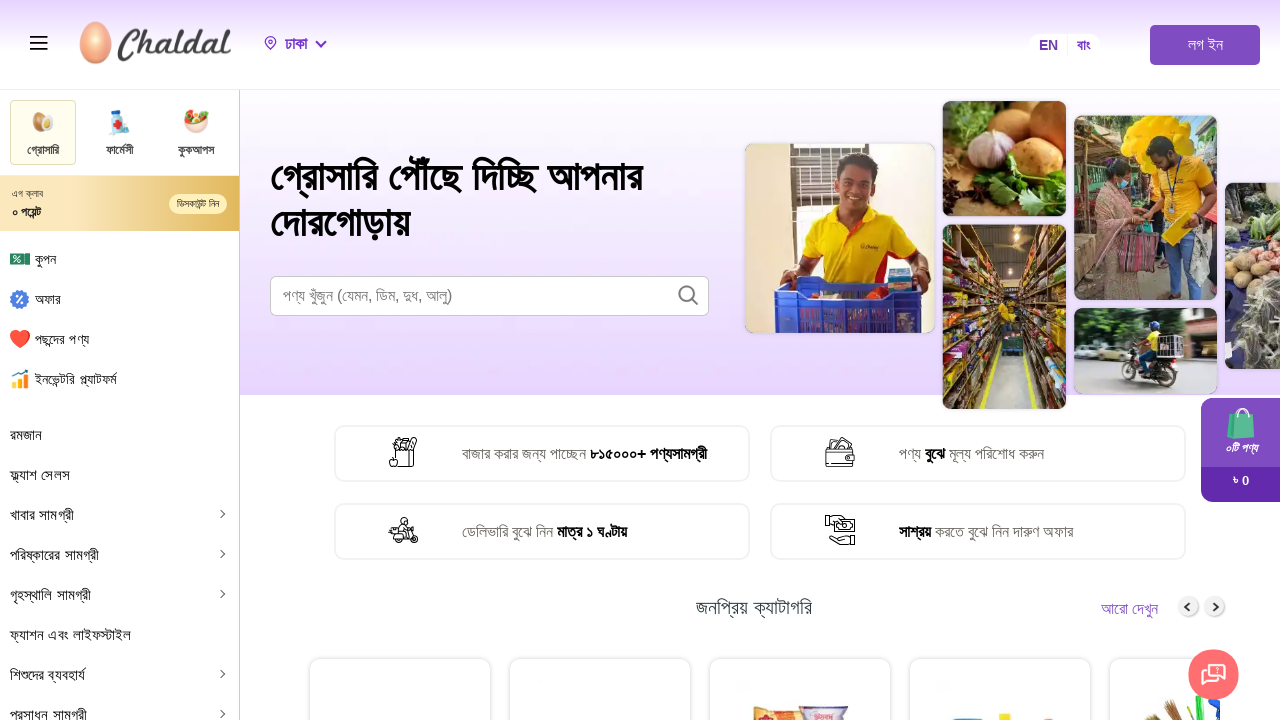

Clicked English language option to switch to English at (1044, 44) on xpath=//p[contains(text(),'EN')]
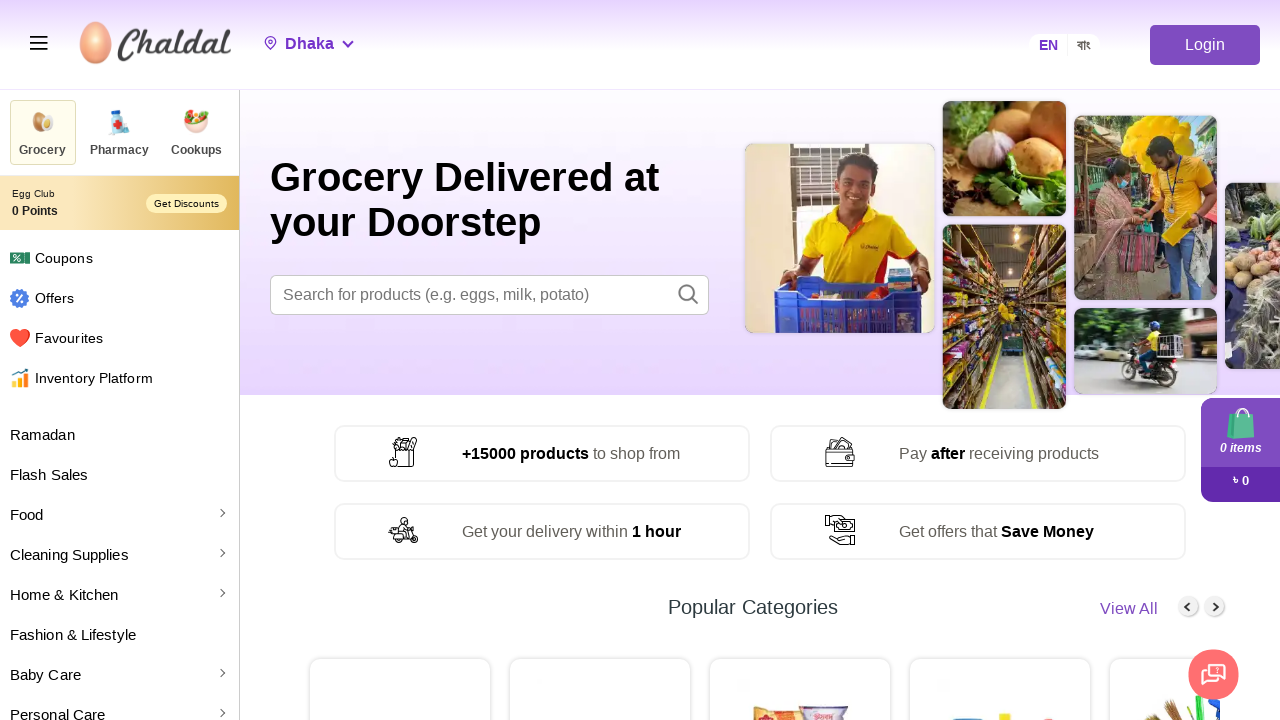

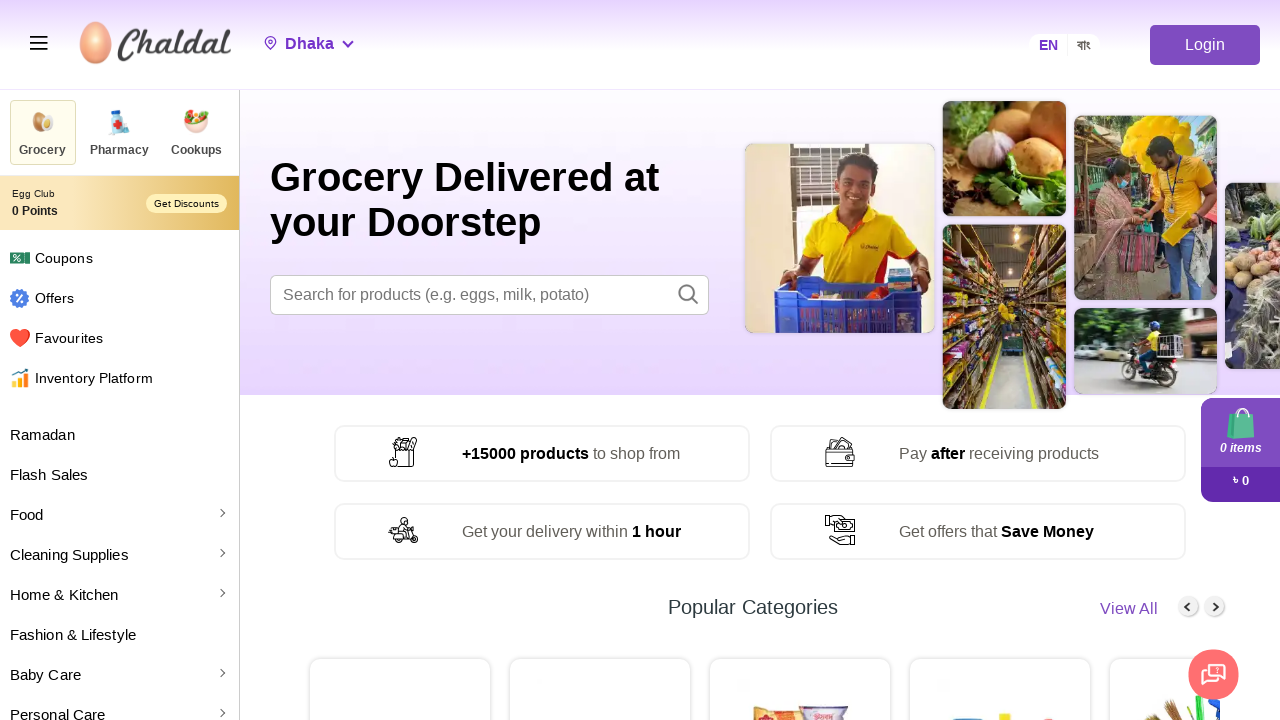